Navigates to jQuery API documentation page and performs a double-click action on an element inside an iframe

Starting URL: https://api.jquery.com/dblclick/

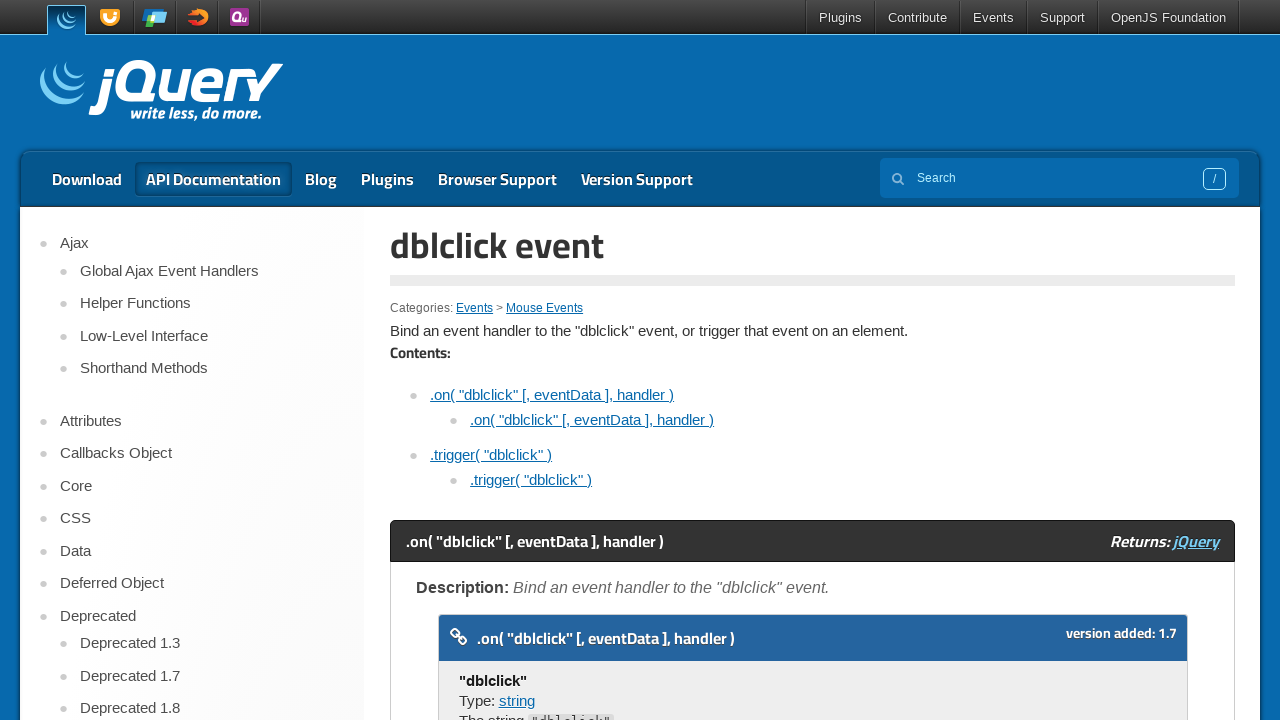

Located iframe containing the demo example
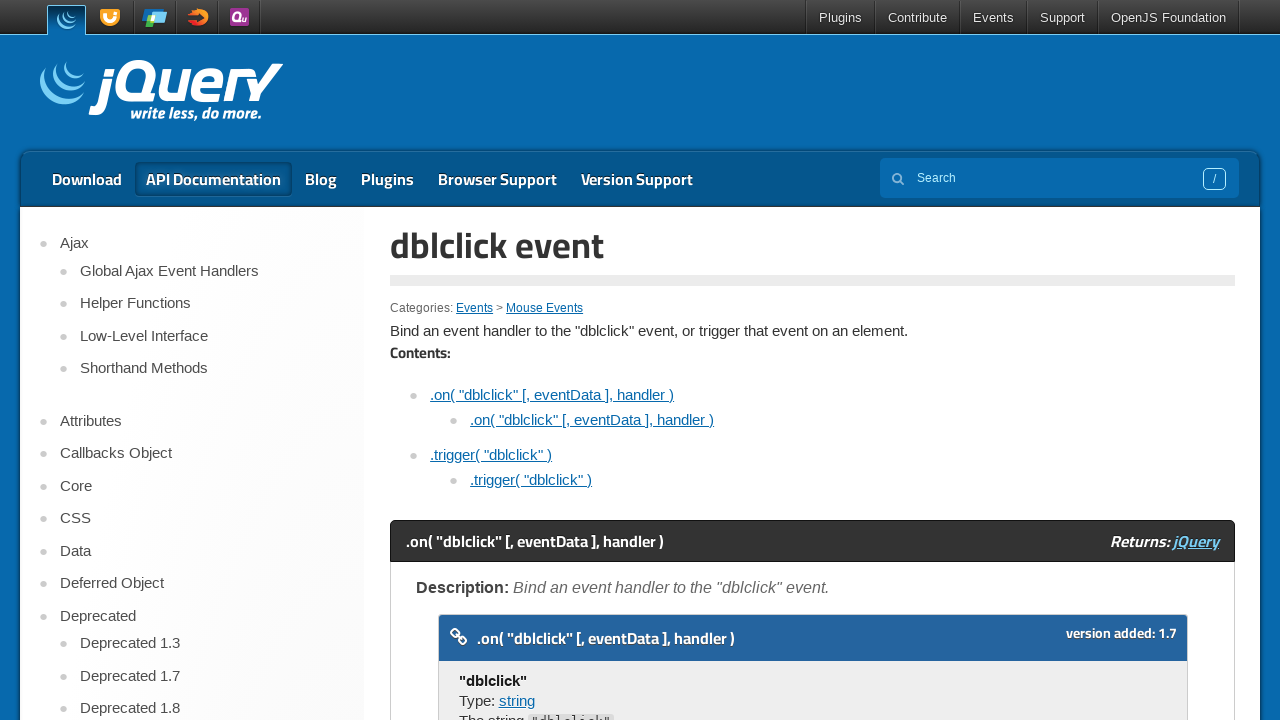

Double-clicked on the demo block inside iframe at (478, 360) on xpath=//*[@id="example-1"]/div[2]/iframe >> internal:control=enter-frame >> xpat
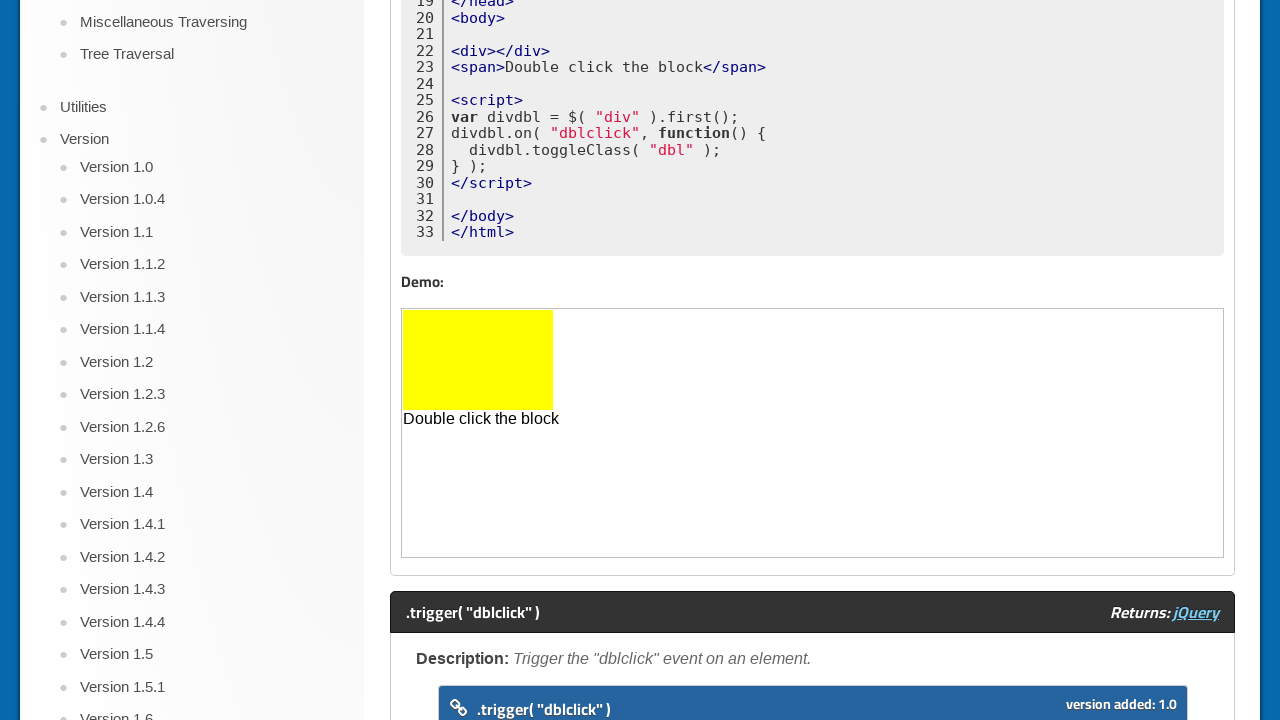

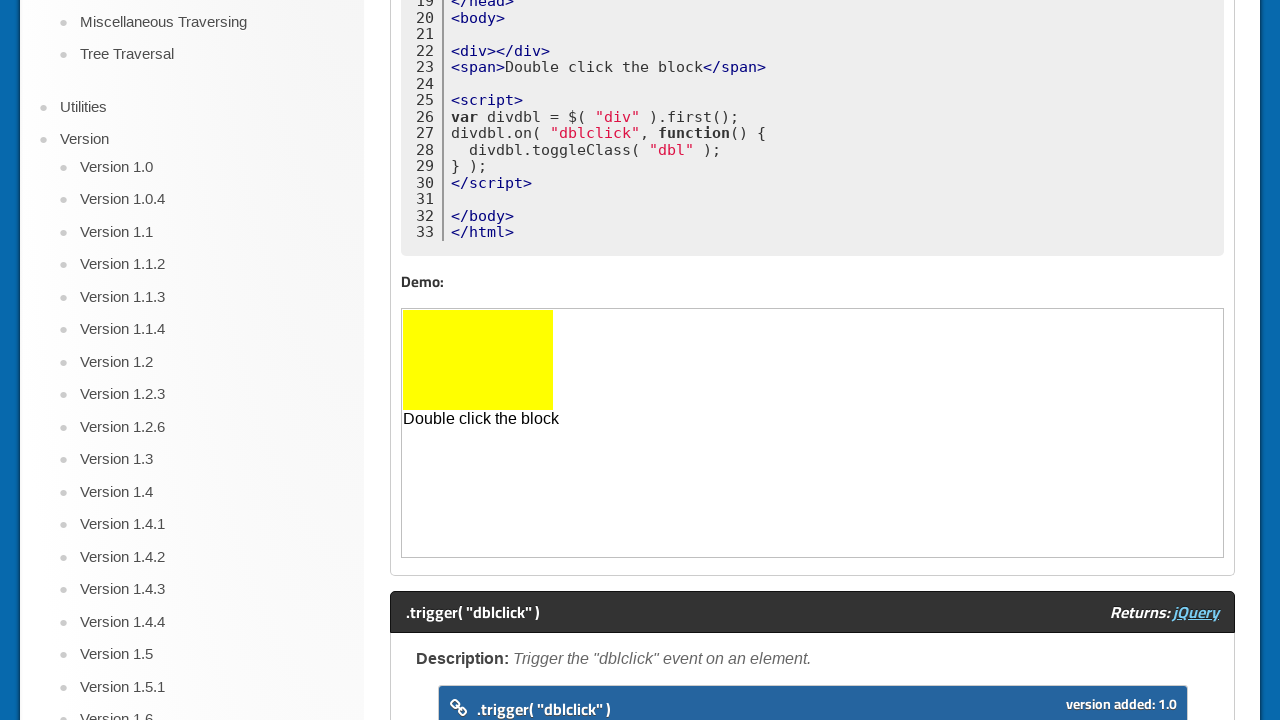